Tests simple alert by clicking button and accepting alert

Starting URL: https://demoqa.com/alerts

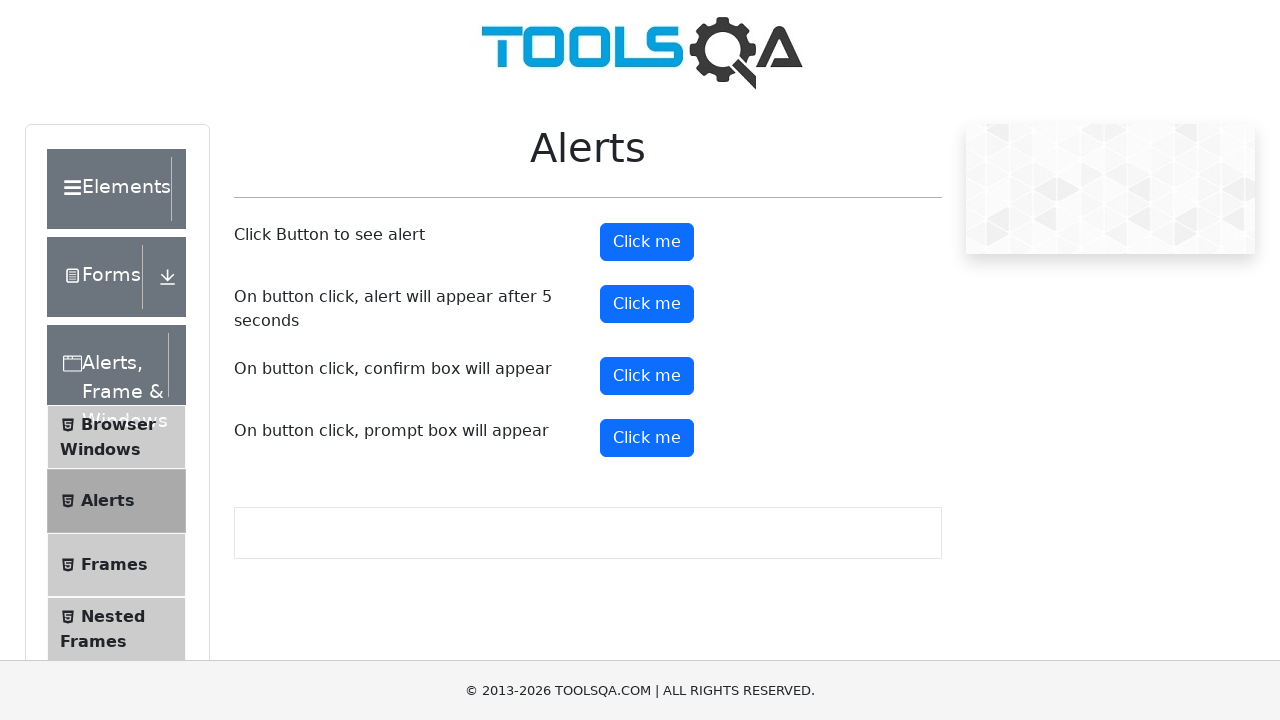

Clicked alert button to trigger simple alert at (647, 242) on #alertButton
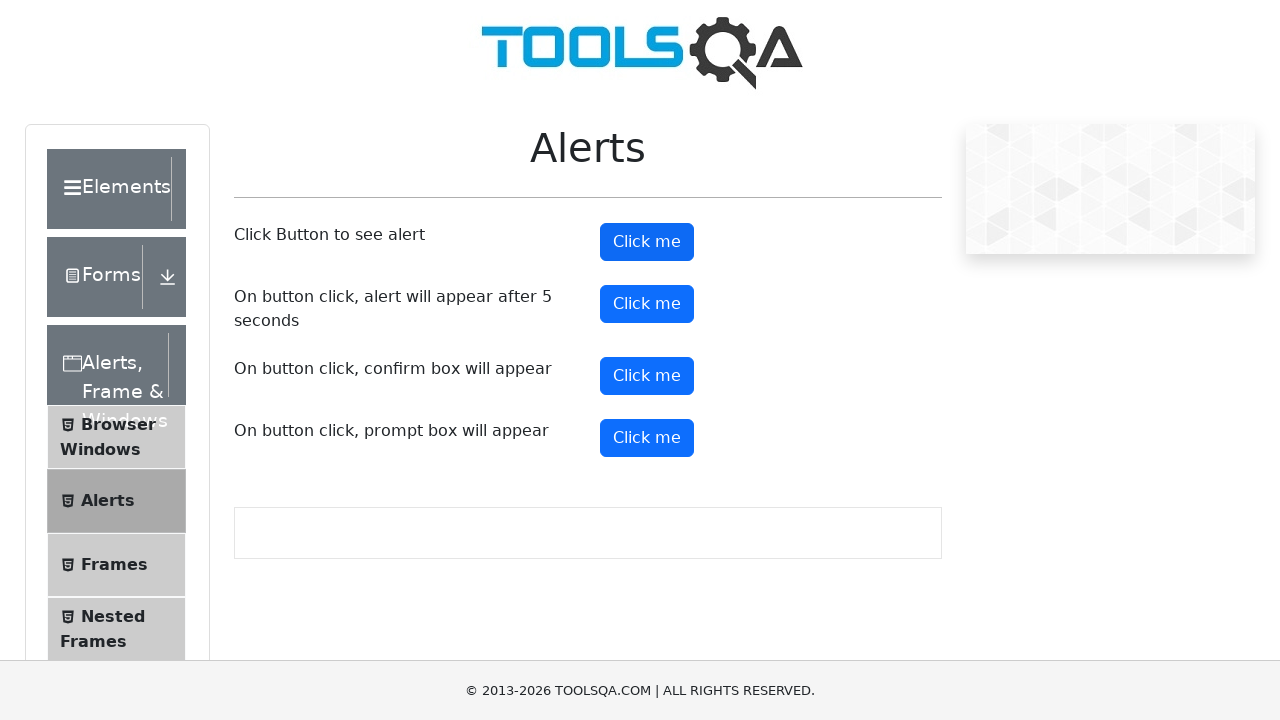

Set up dialog handler and accepted alert
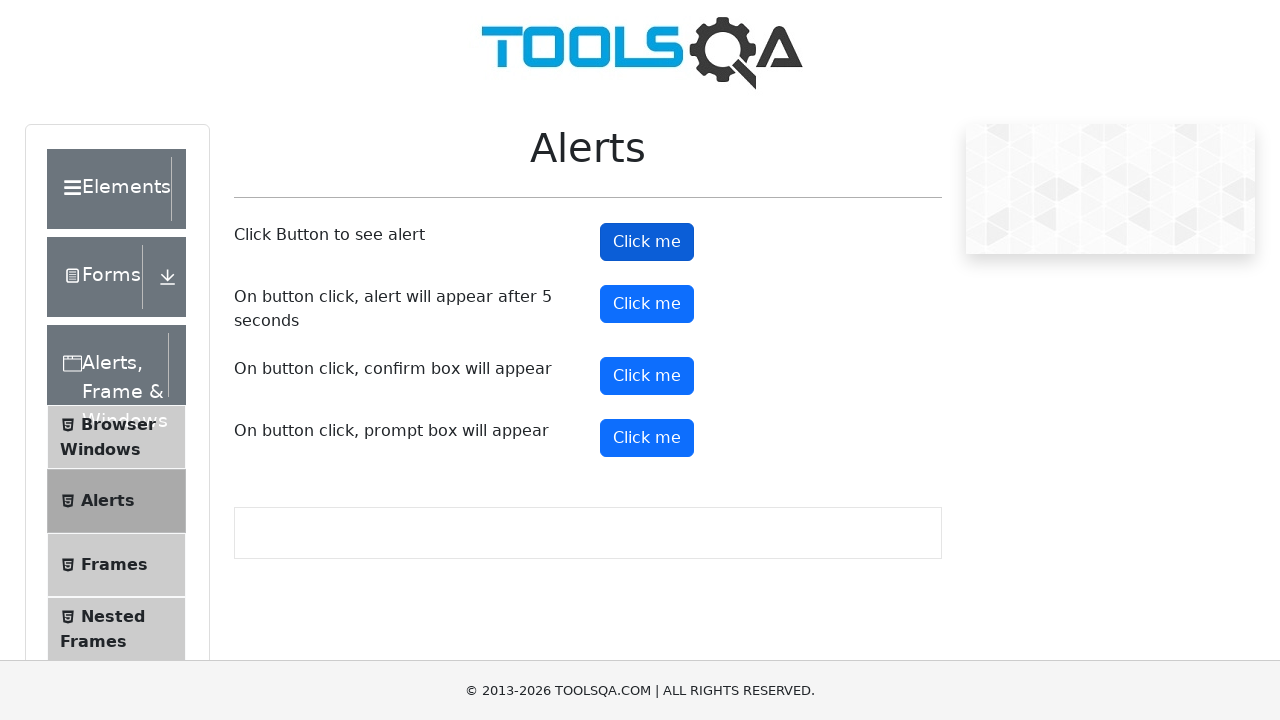

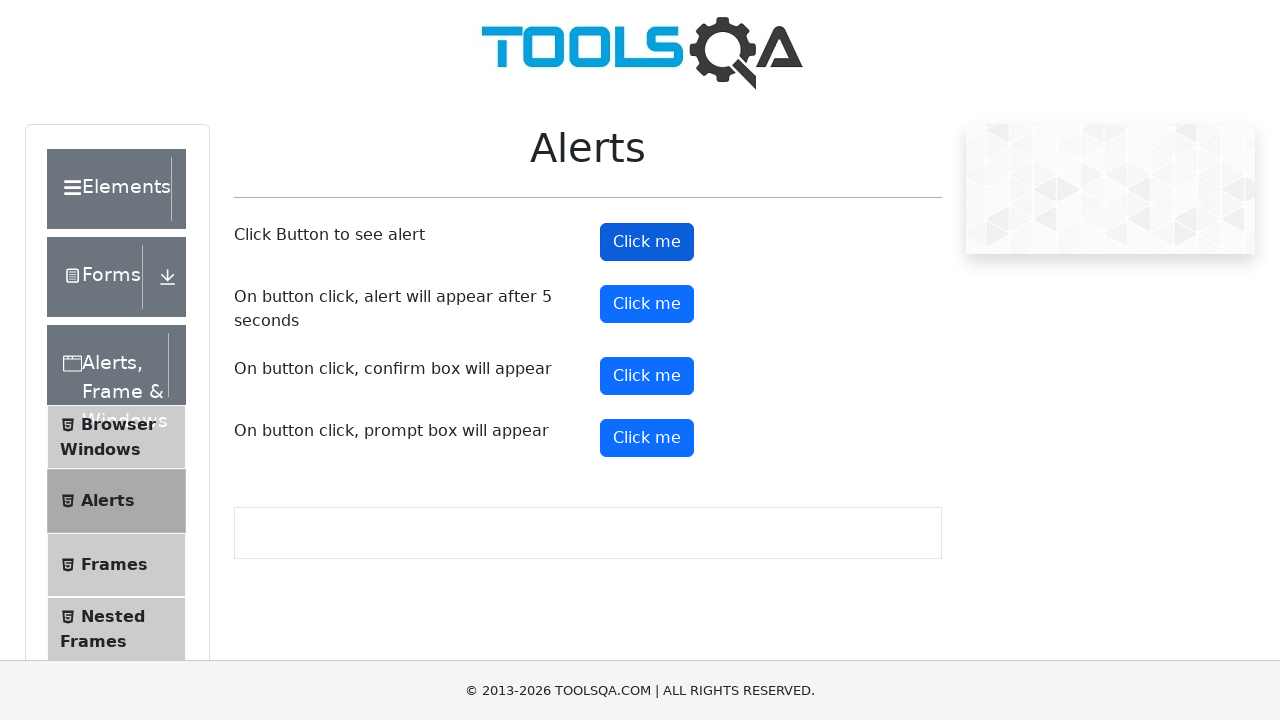